Tests viewing product details by clicking on a product and verifying its information

Starting URL: https://www.demoblaze.com/

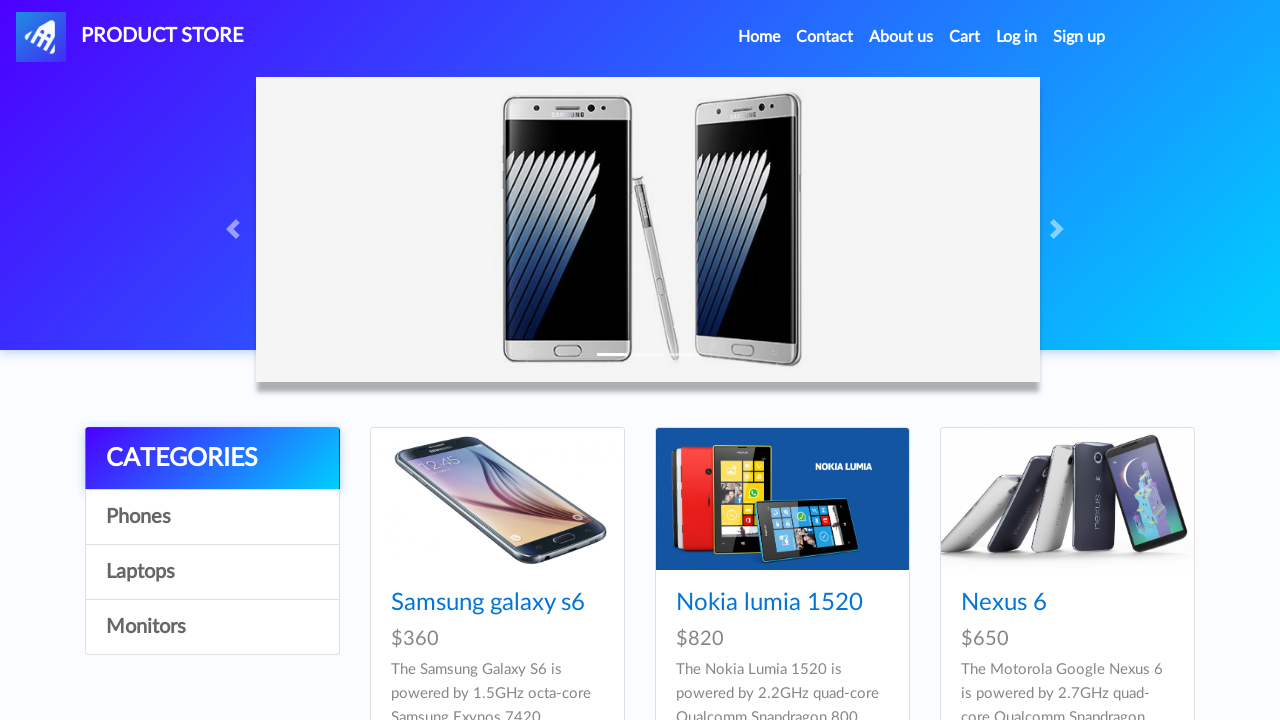

Clicked on HTC One M9 product link at (461, 361) on a:has-text('HTC One M9')
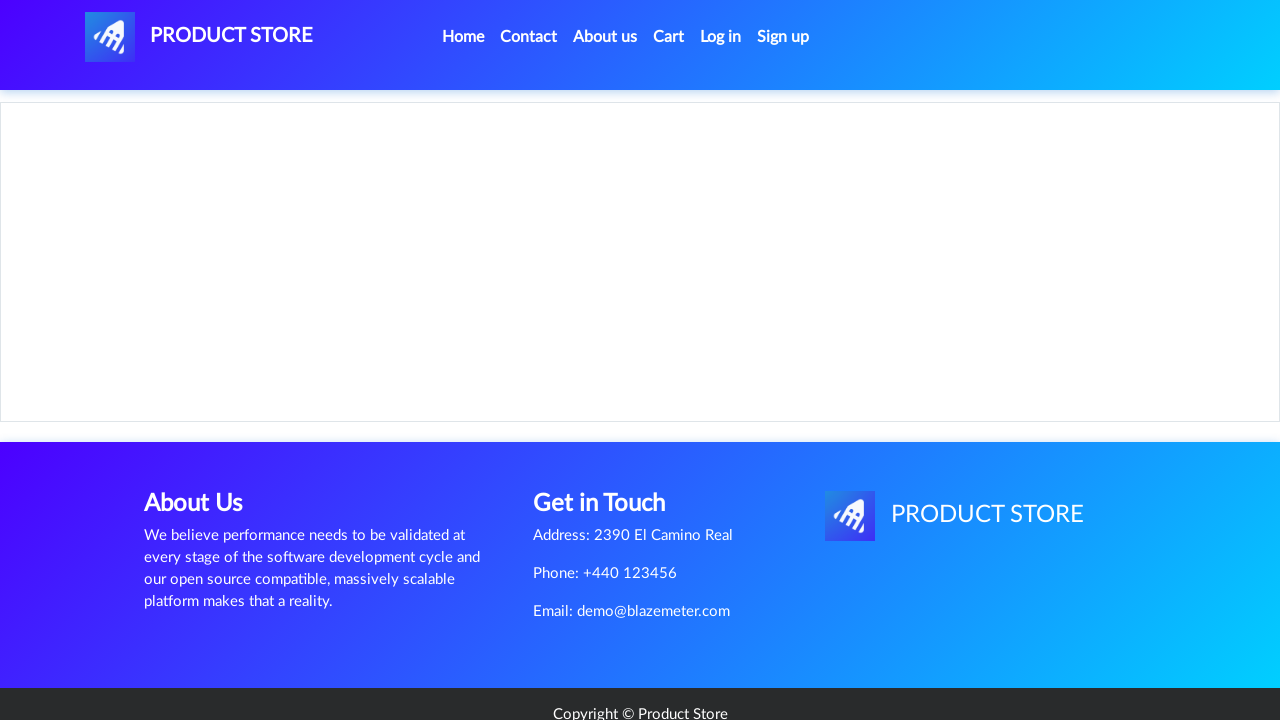

Product name element became visible
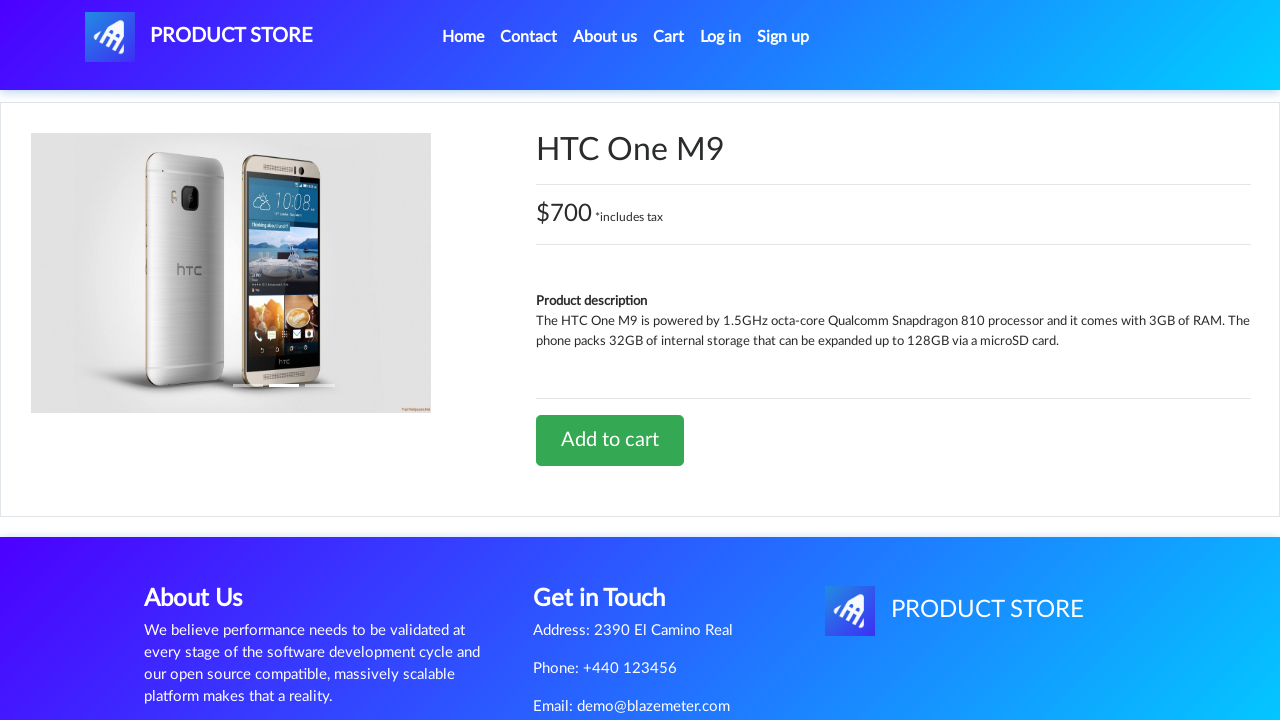

Product price container became visible
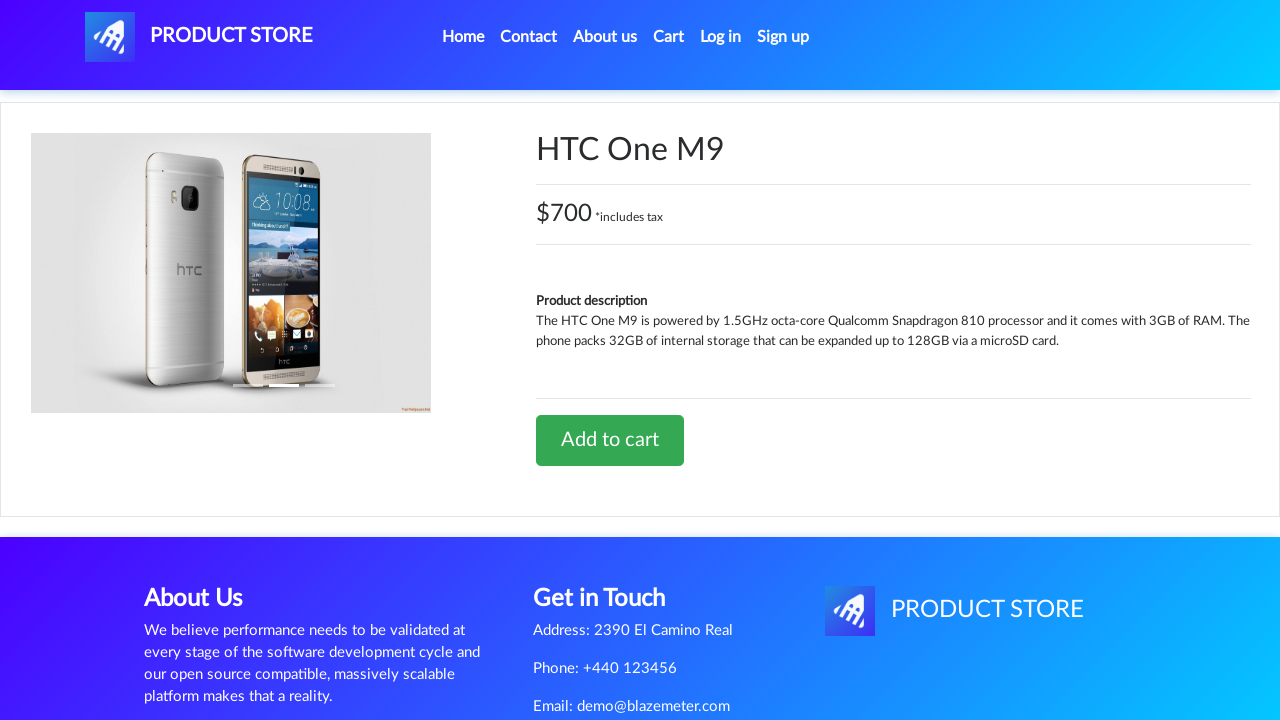

Product description became visible
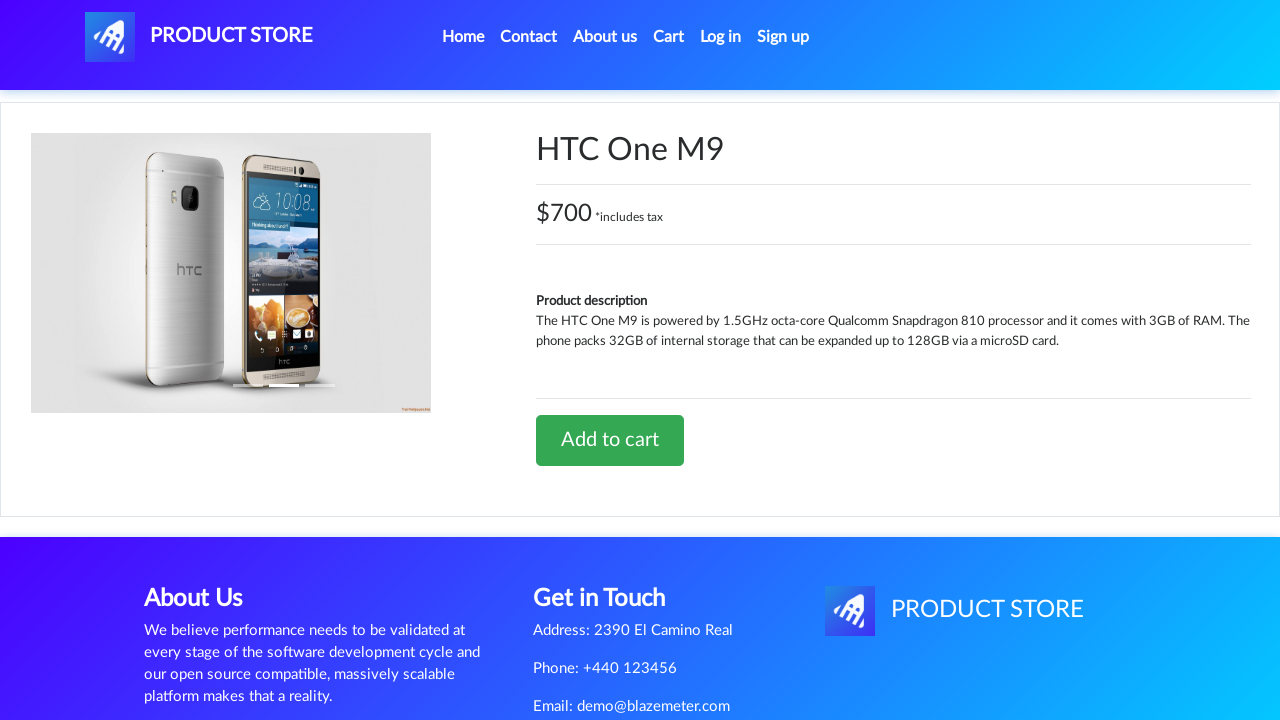

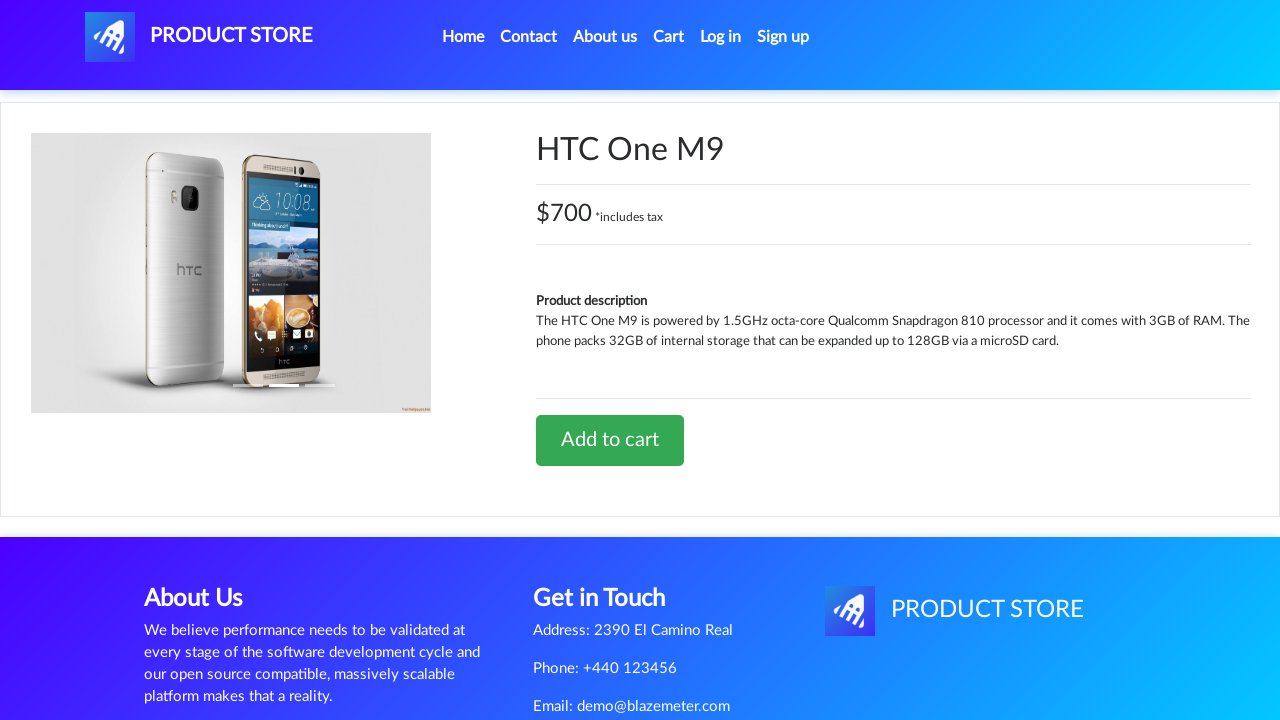